Tests nth element selection by locating footer links, retrieving text content from the last and first elements, and clicking on the first footer link.

Starting URL: https://www.bigbasket.com/

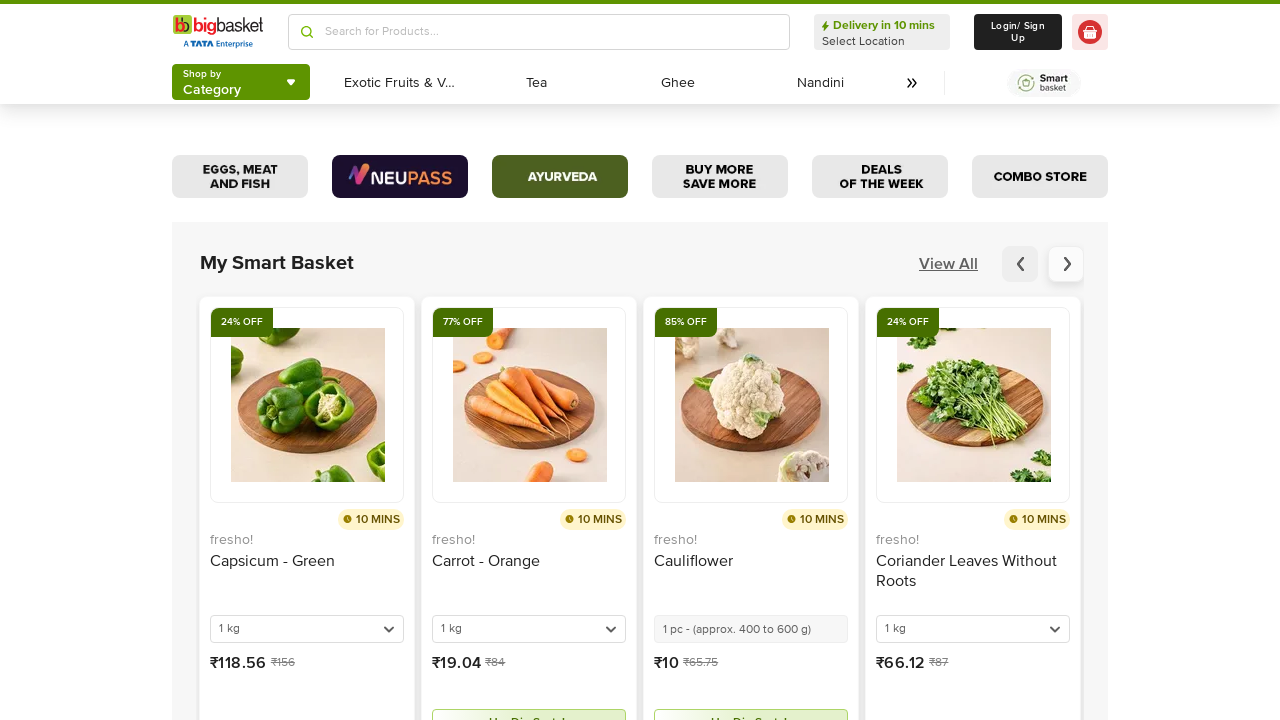

Waited for footer links to be present
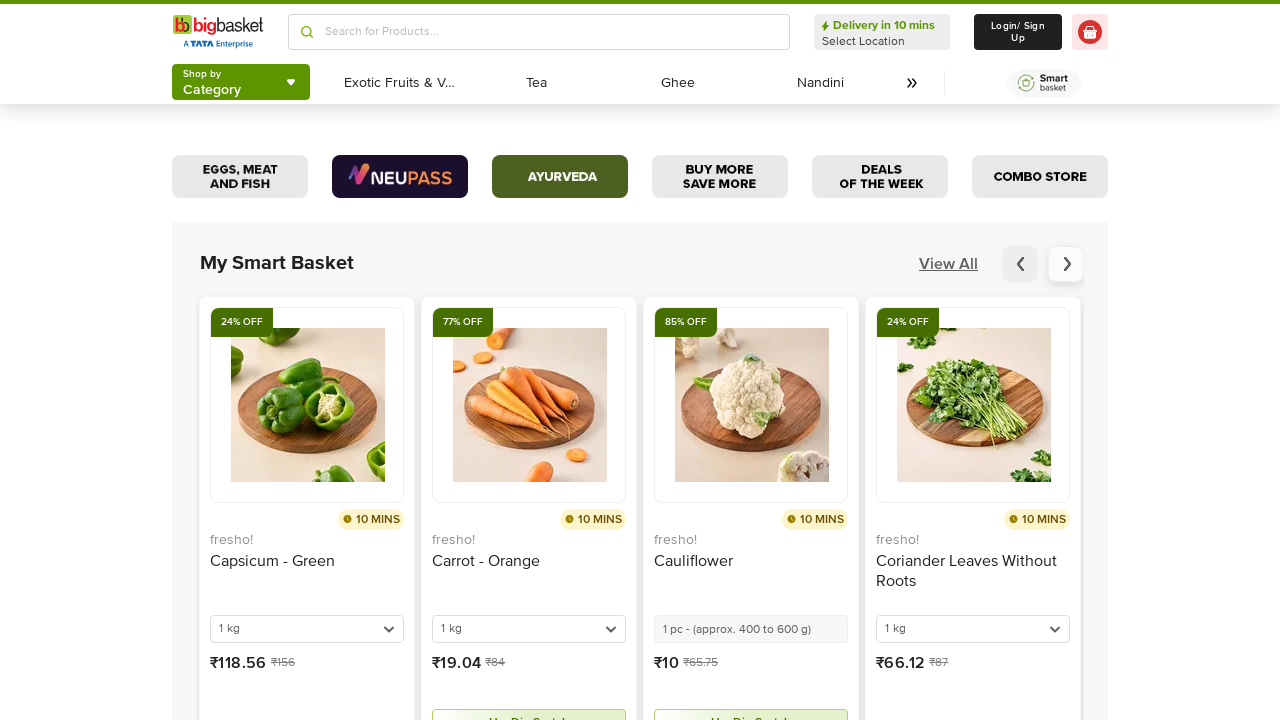

Located the last footer link element
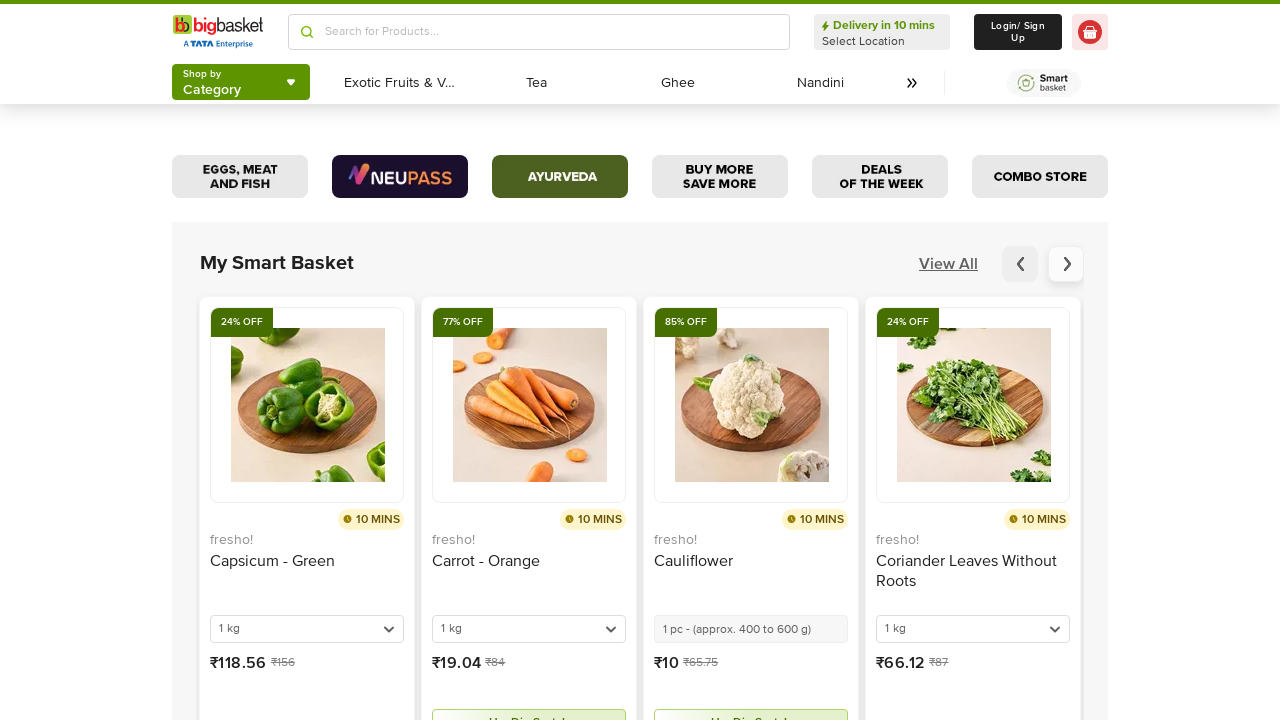

Retrieved text content from last footer link: 'Pedigree'
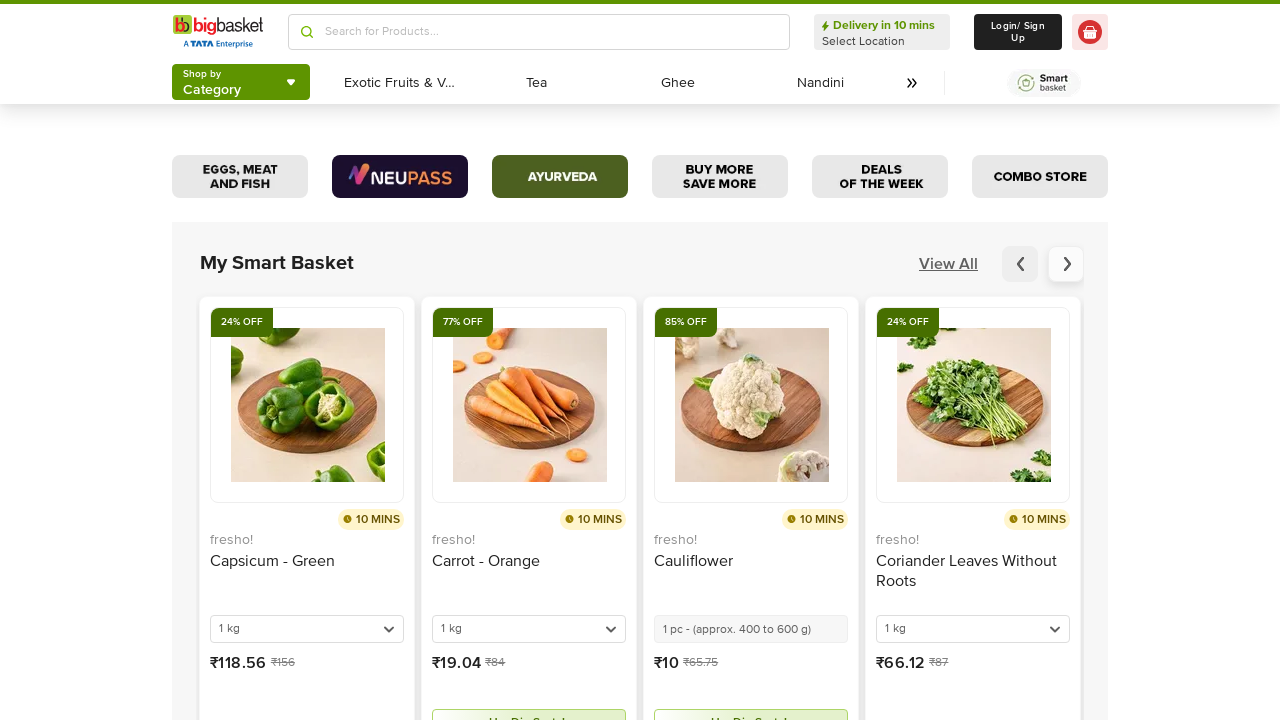

Located the first footer link element
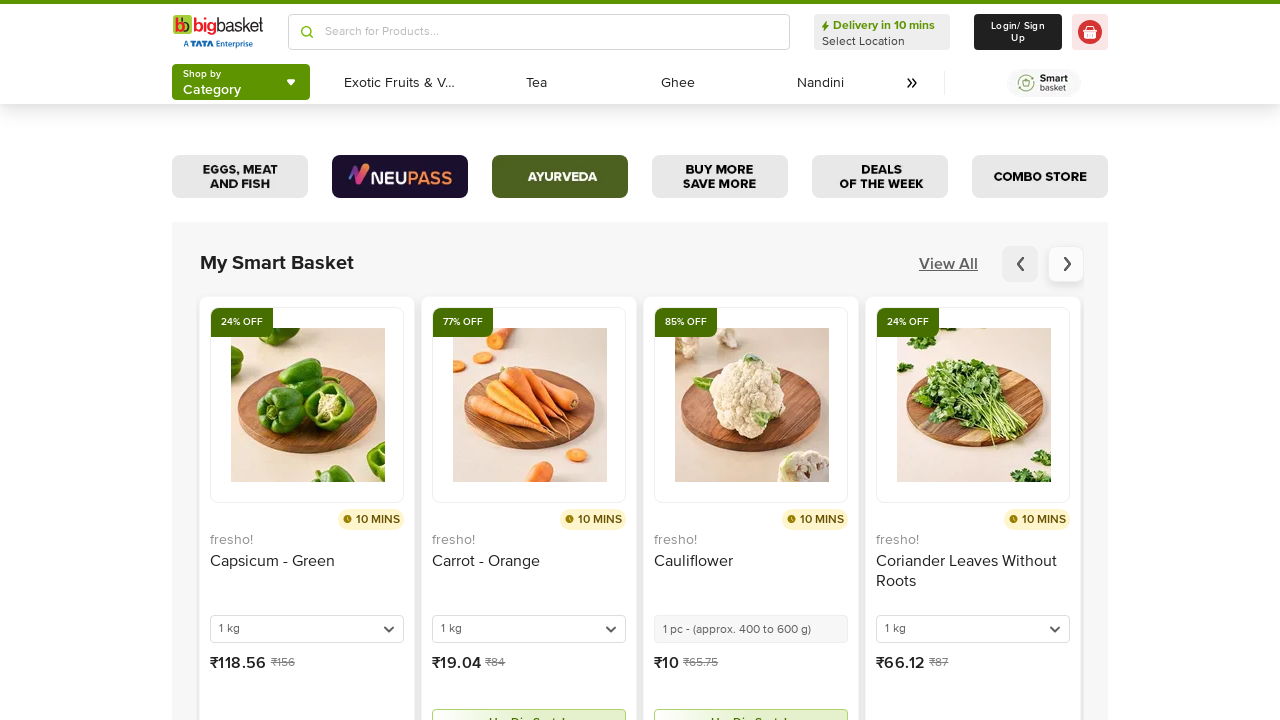

Retrieved text content from first footer link: 'About Us'
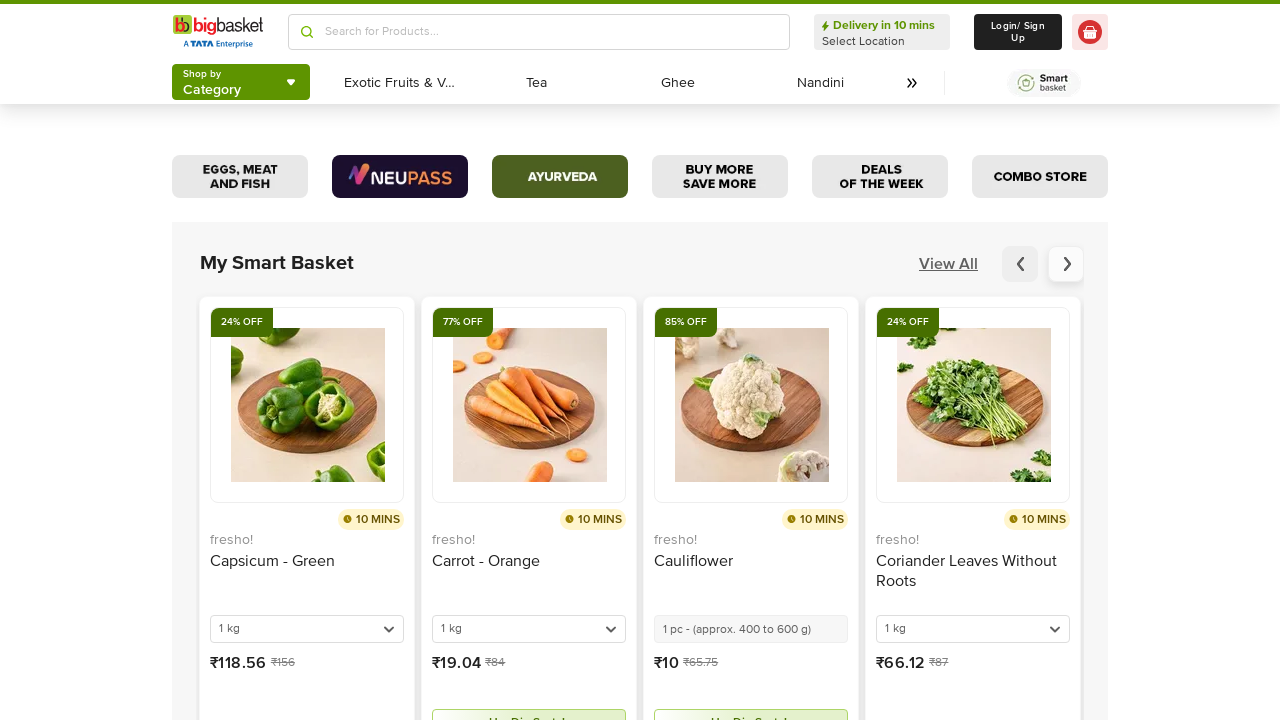

Clicked on the first footer link at (201, 361) on footer div.container li a >> nth=0
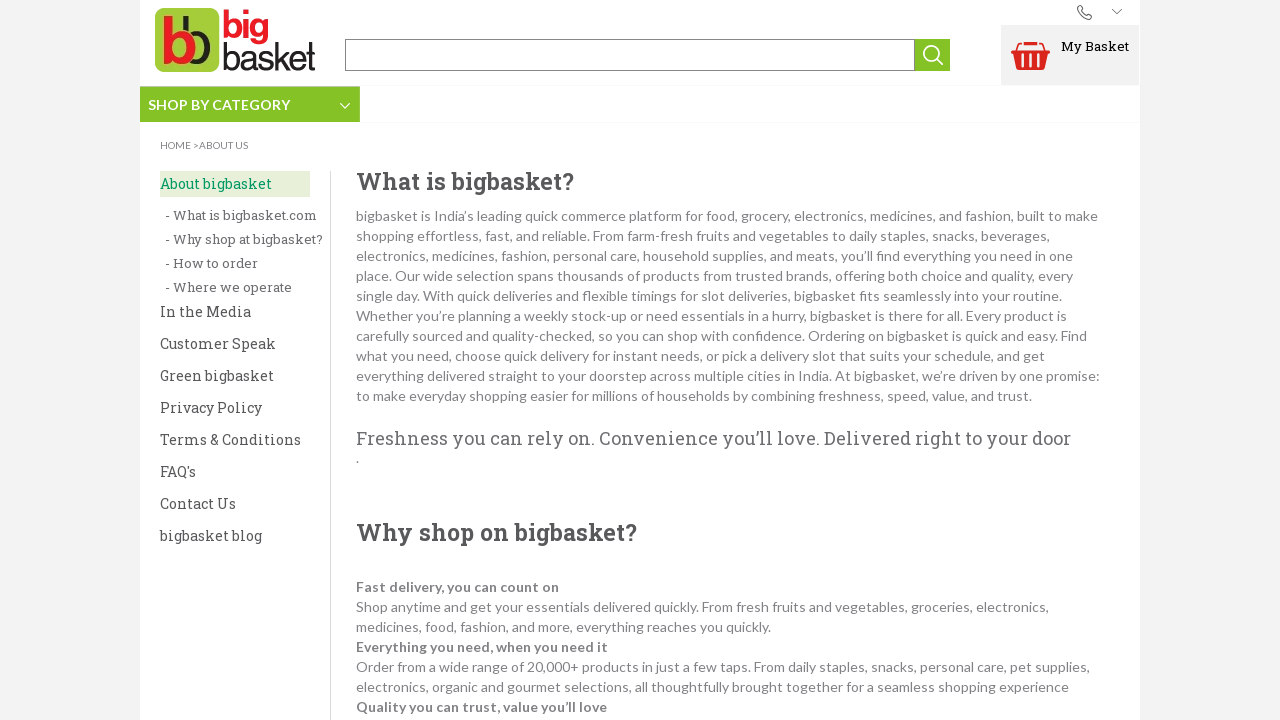

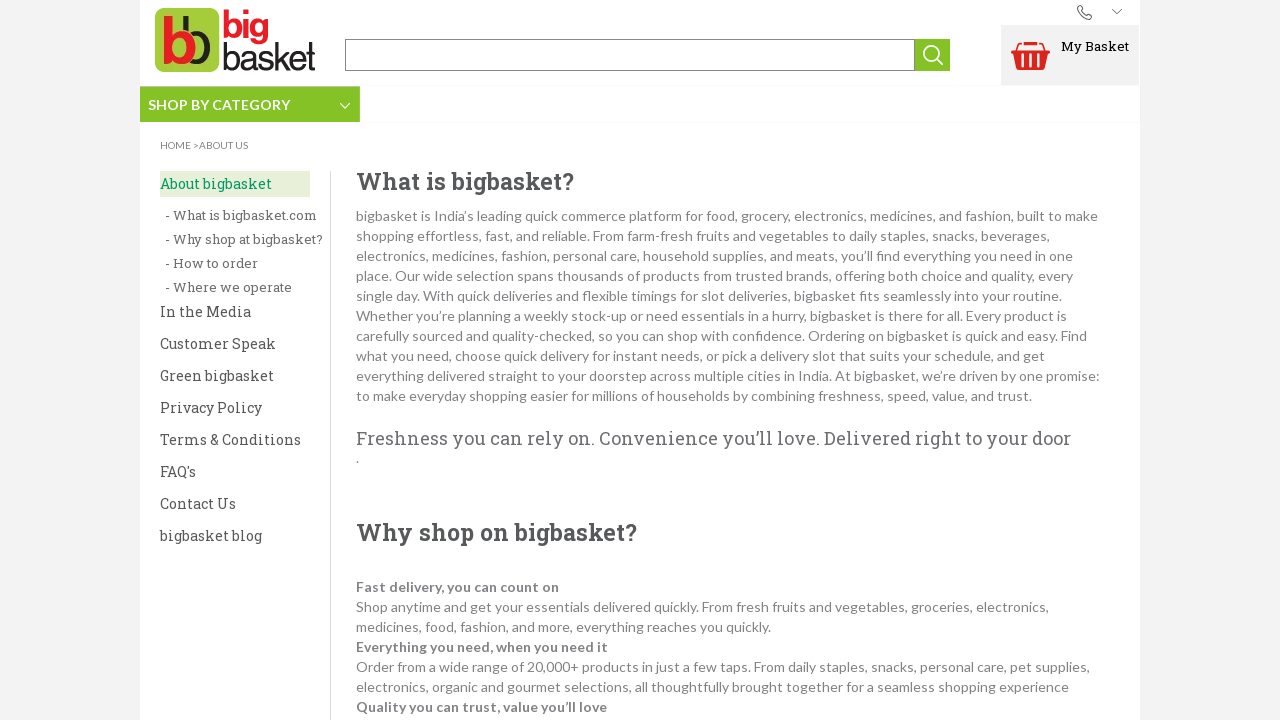